Tests progress bar interaction by starting the progress, waiting until it reaches approximately 75-80%, then stopping it

Starting URL: http://uitestingplayground.com

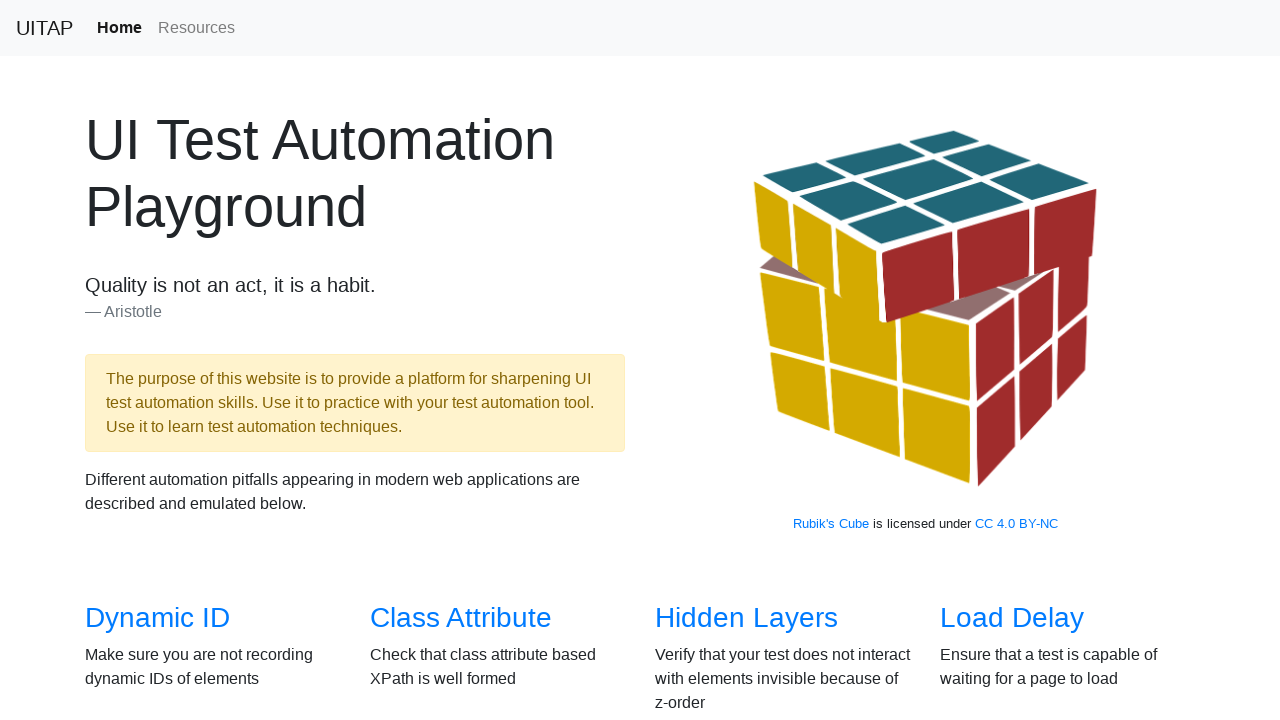

Clicked on Progress Bar link at (1022, 361) on internal:role=link[name="Progress Bar"i]
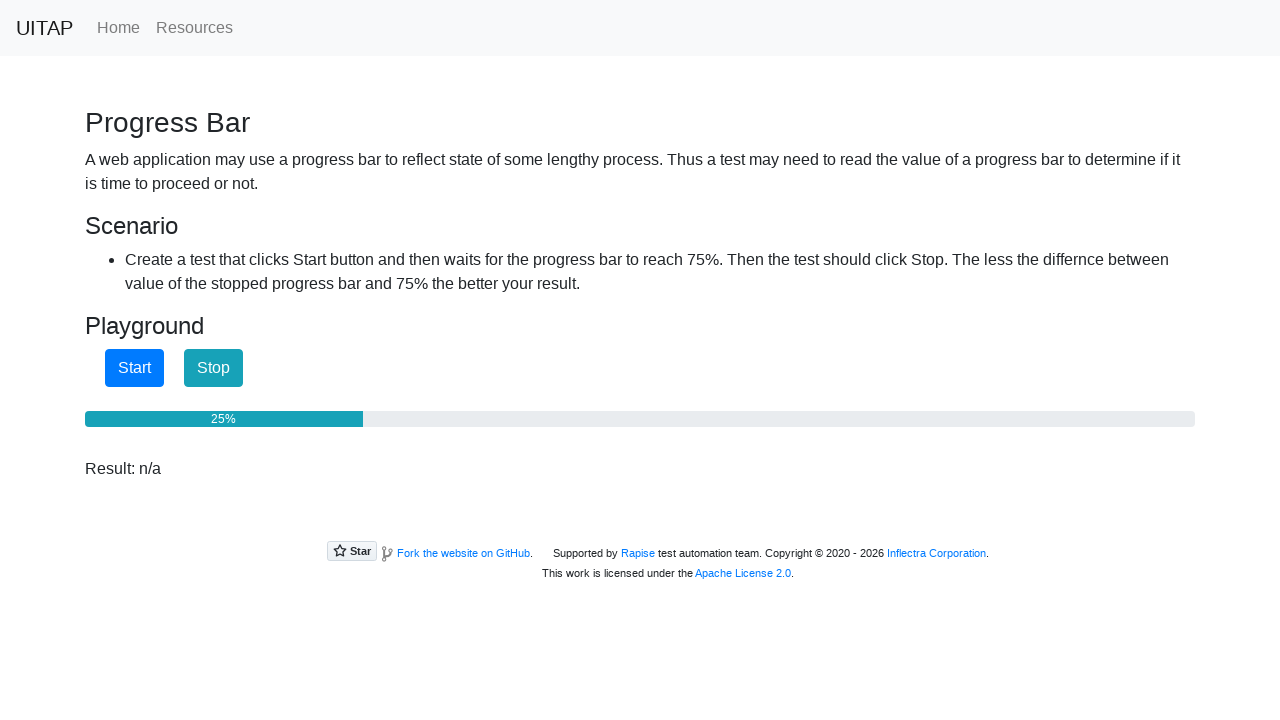

Clicked start button to begin progress bar at (134, 368) on #startButton
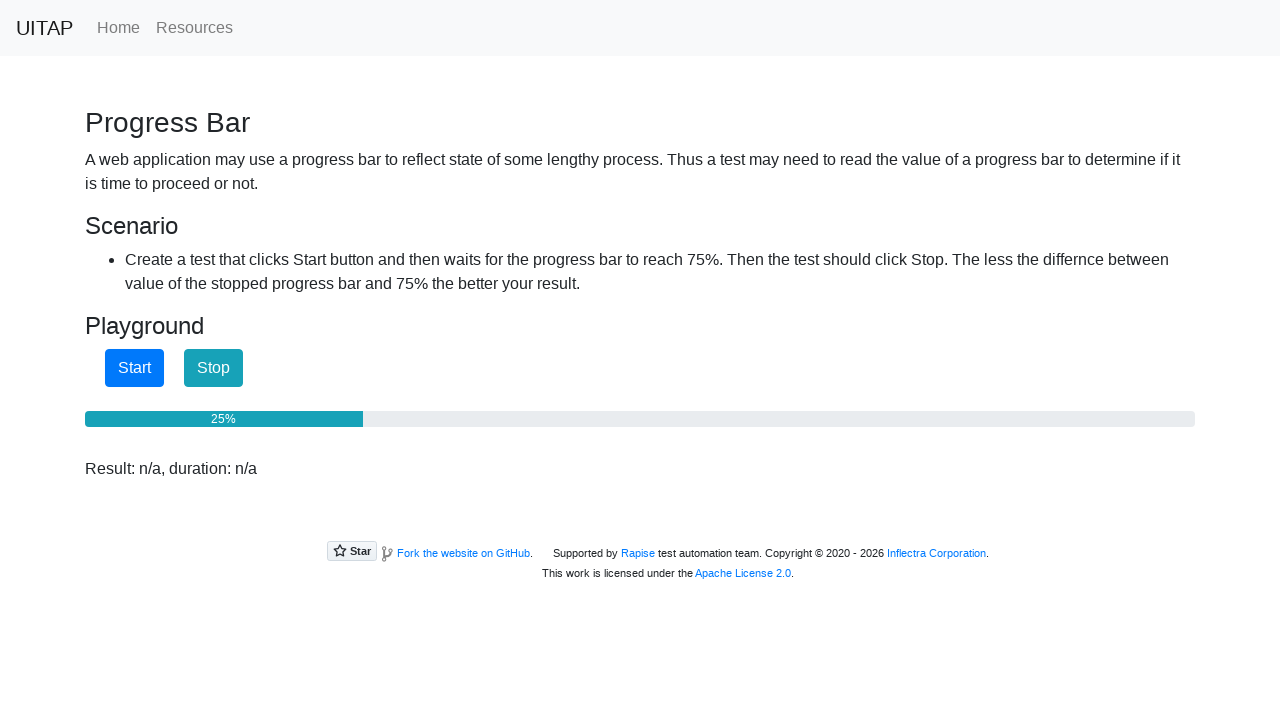

Progress bar reached approximately 75-80%
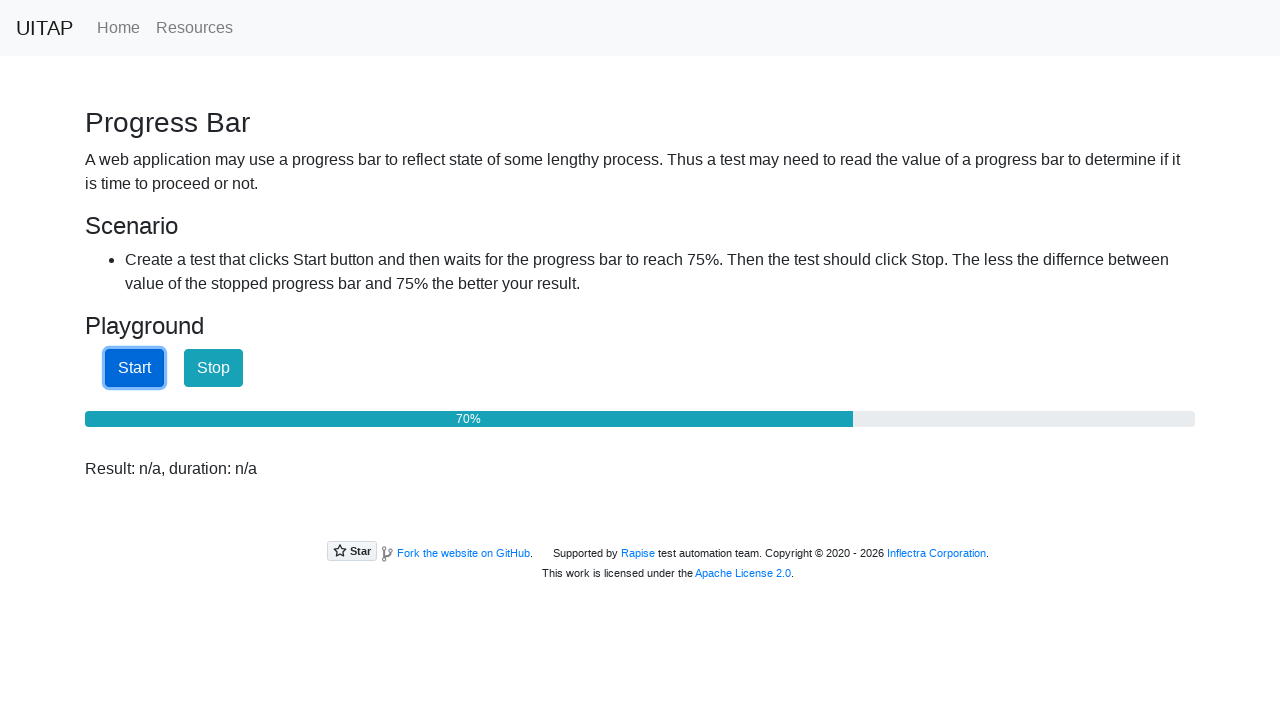

Clicked stop button to halt progress bar at (214, 368) on #stopButton
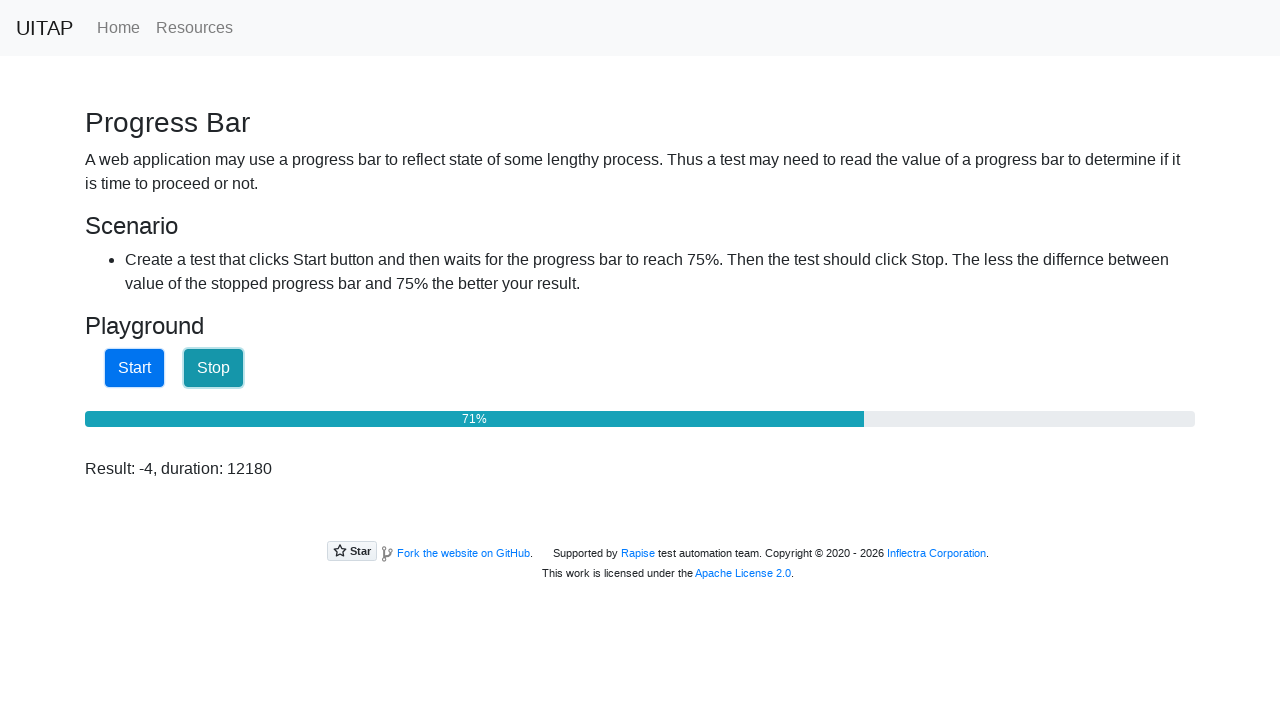

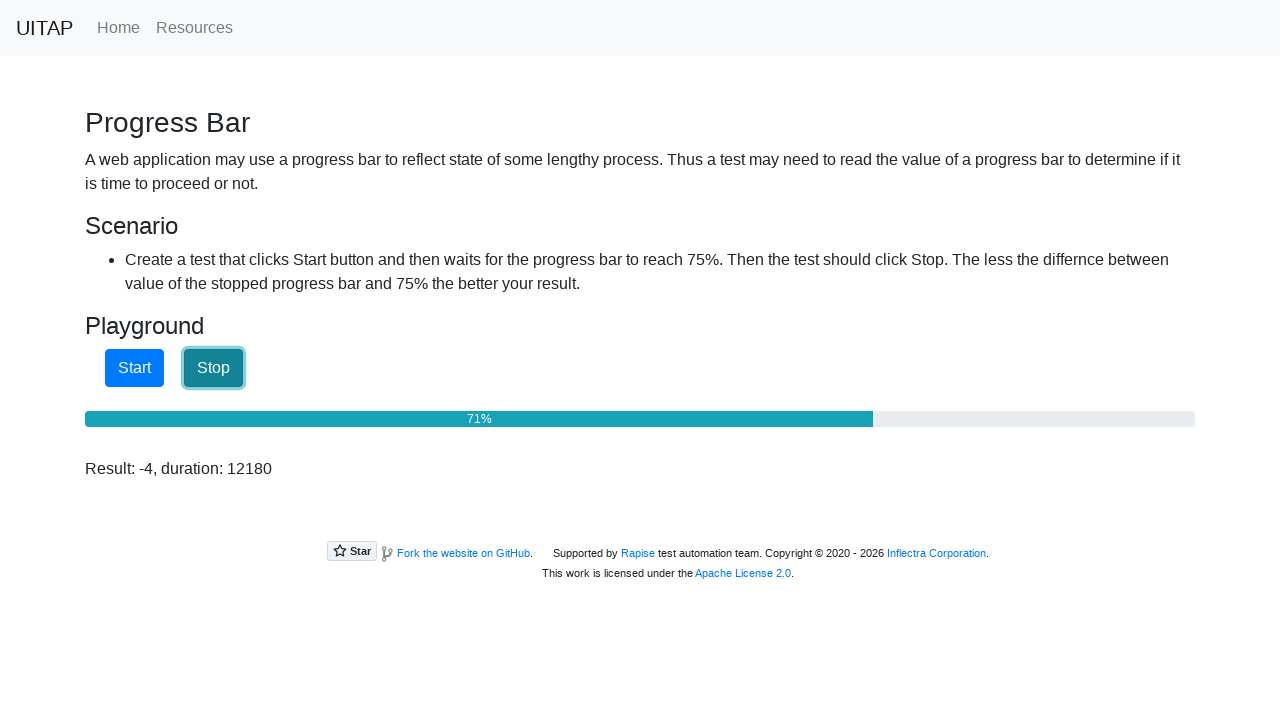